Tests checkbox functionality by verifying initial state, clicking to select, and clicking again to deselect a checkbox

Starting URL: https://rahulshettyacademy.com/AutomationPractice/

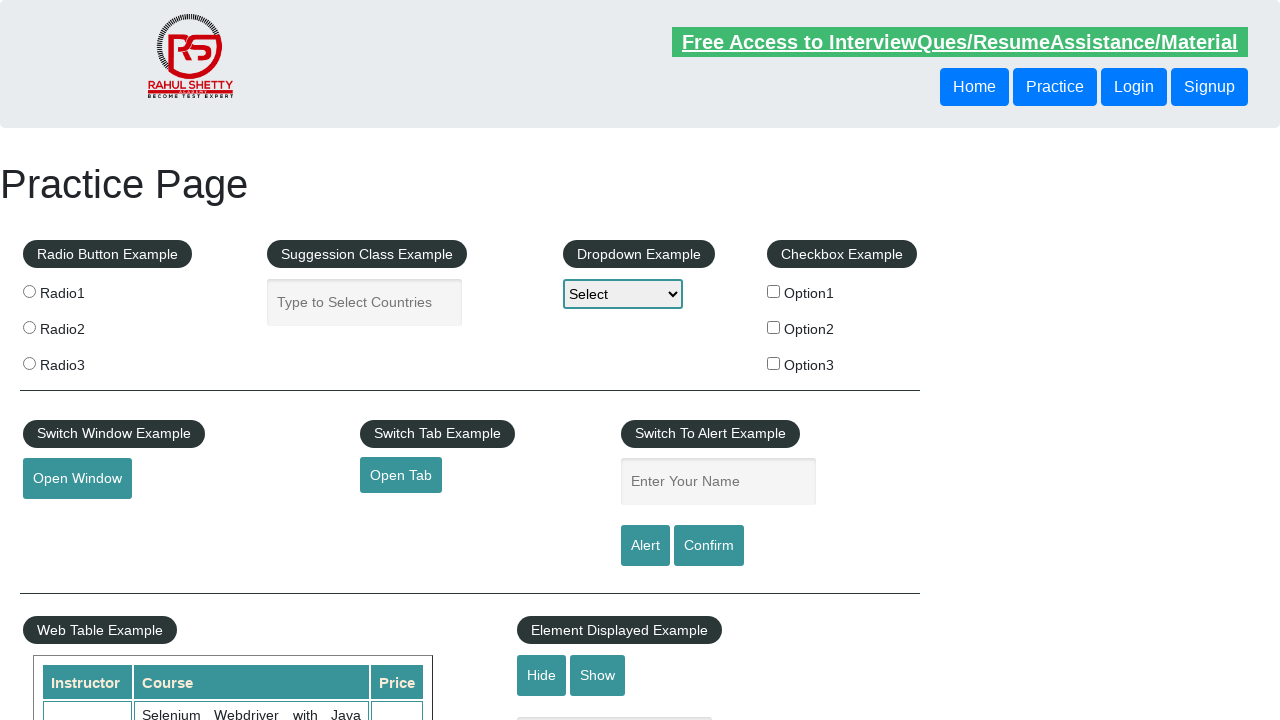

Verified checkbox #checkBoxOption1 is initially unchecked
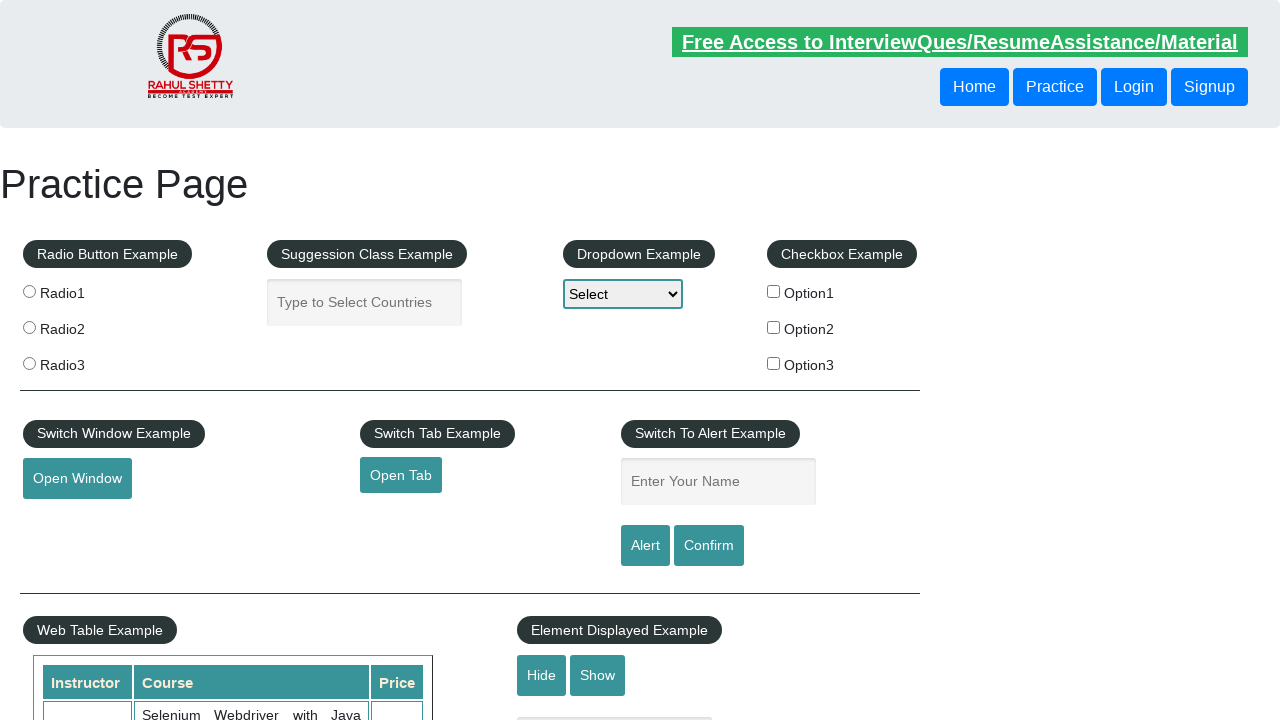

Clicked checkbox #checkBoxOption1 to select it at (774, 291) on #checkBoxOption1
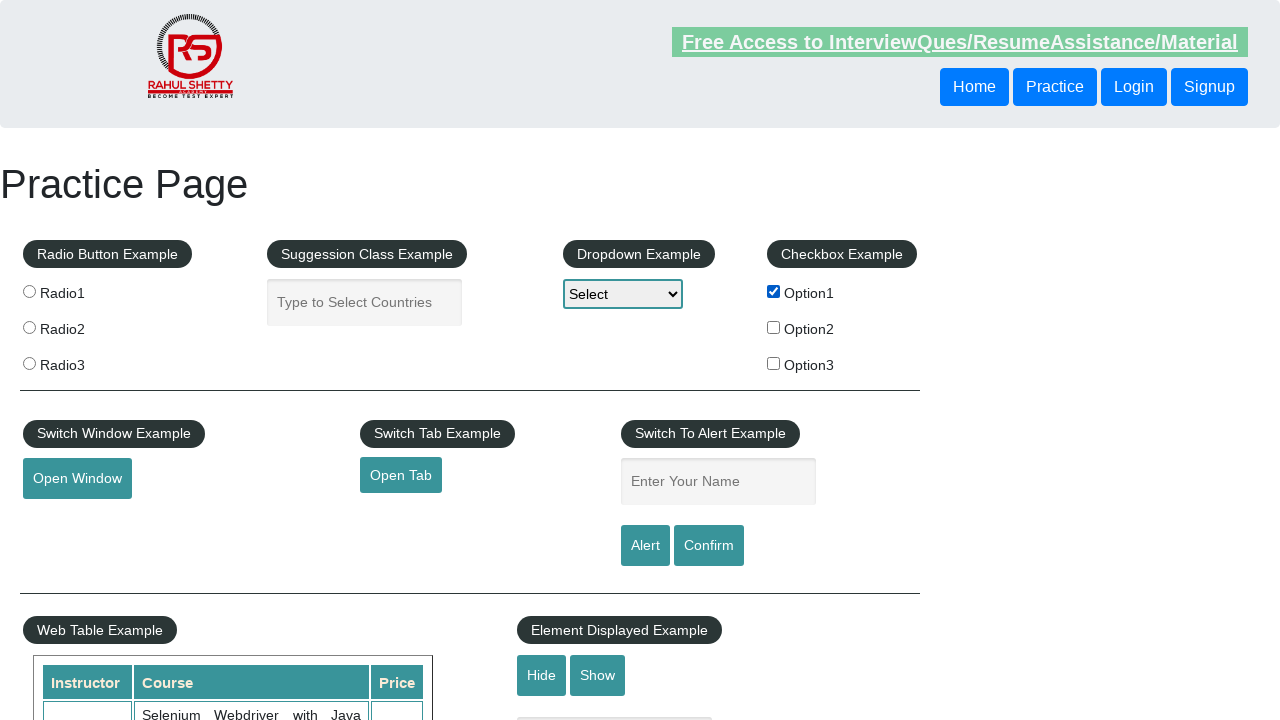

Verified checkbox #checkBoxOption1 is now selected
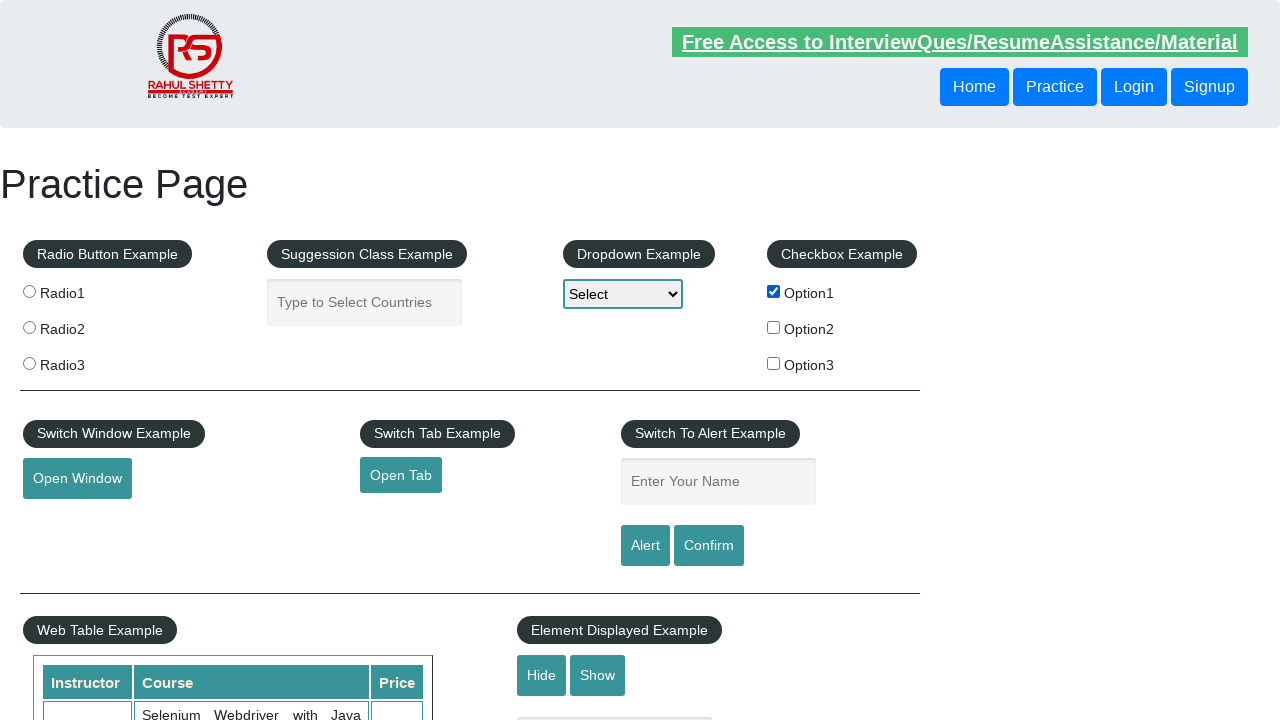

Clicked checkbox #checkBoxOption1 again to deselect it at (774, 291) on #checkBoxOption1
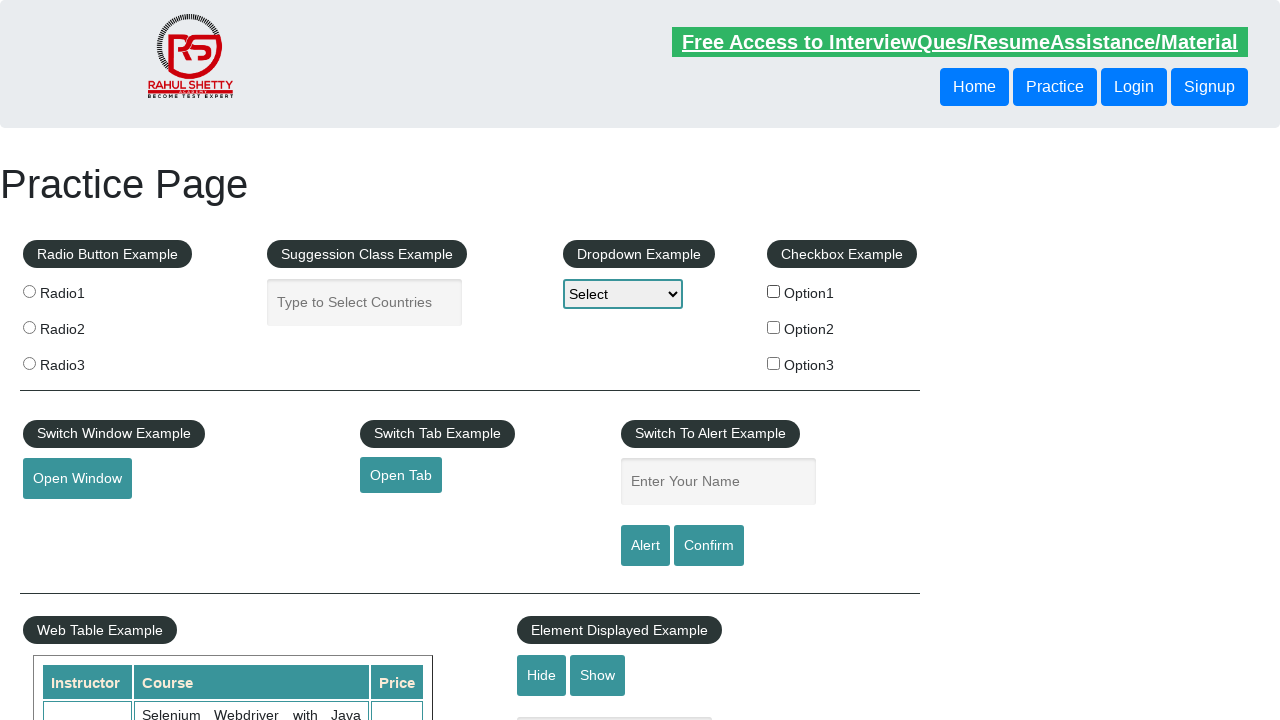

Verified checkbox #checkBoxOption1 is unchecked again
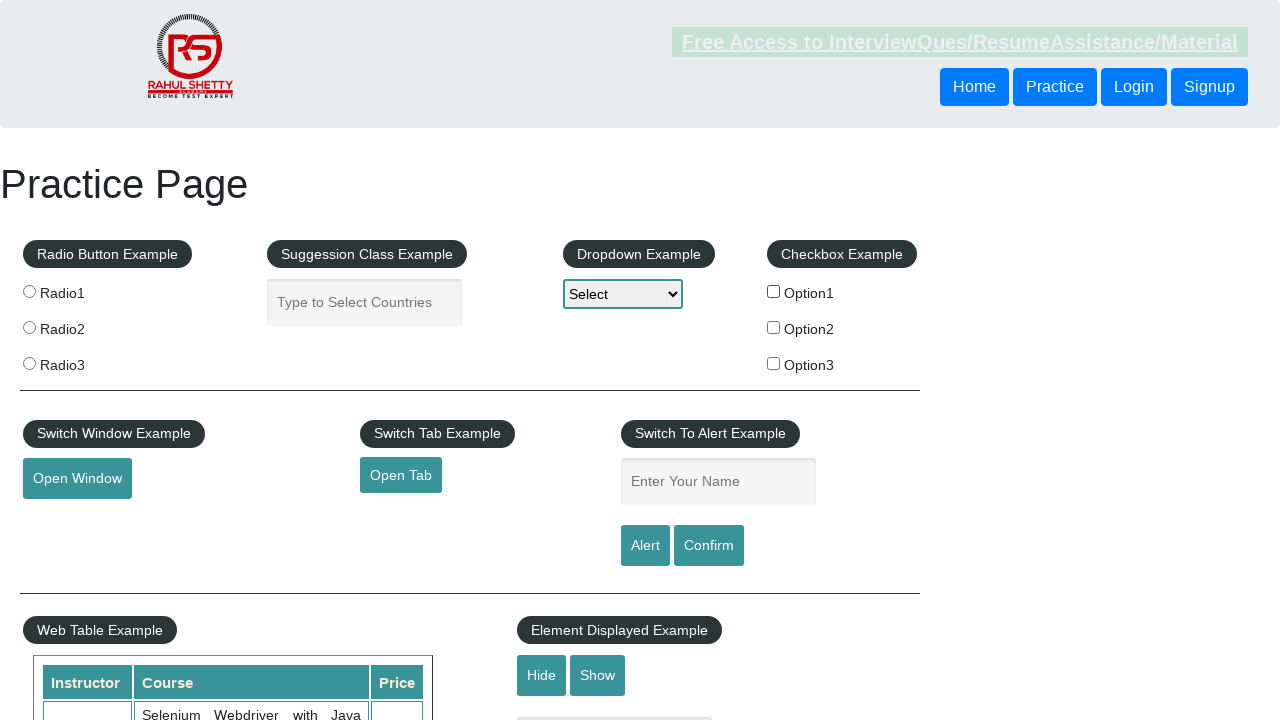

Counted total checkboxes on the page: 3
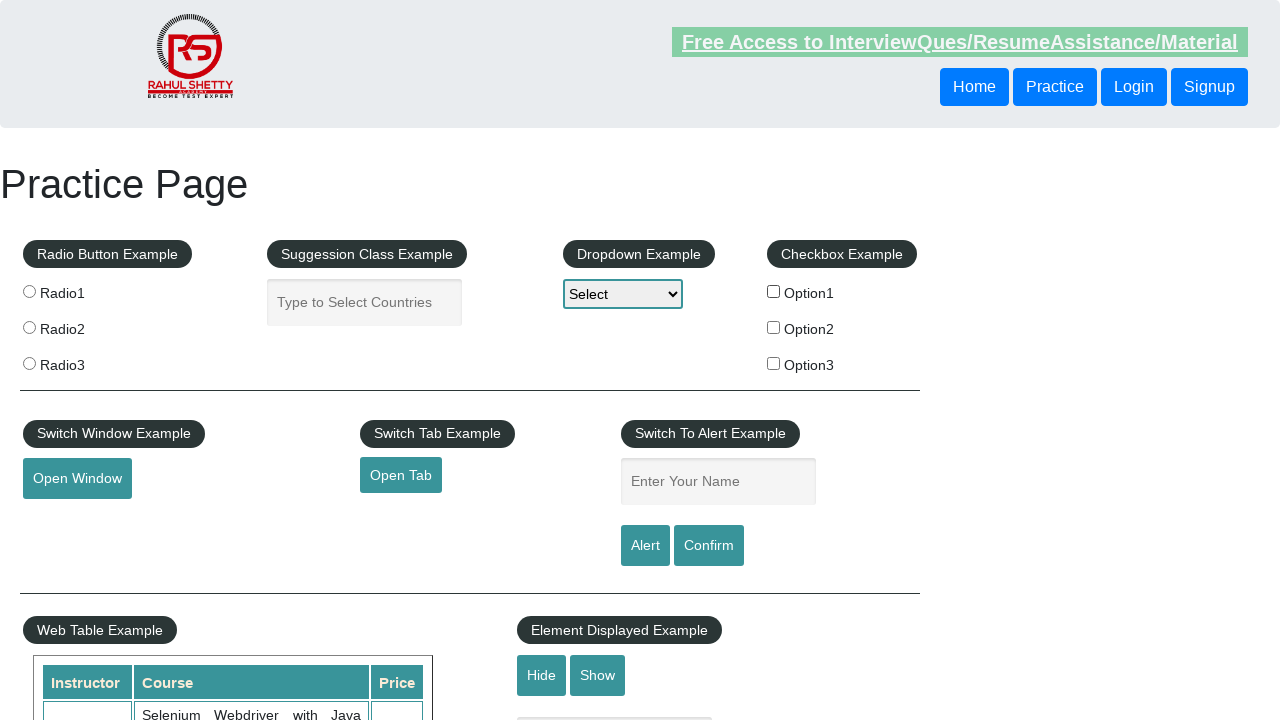

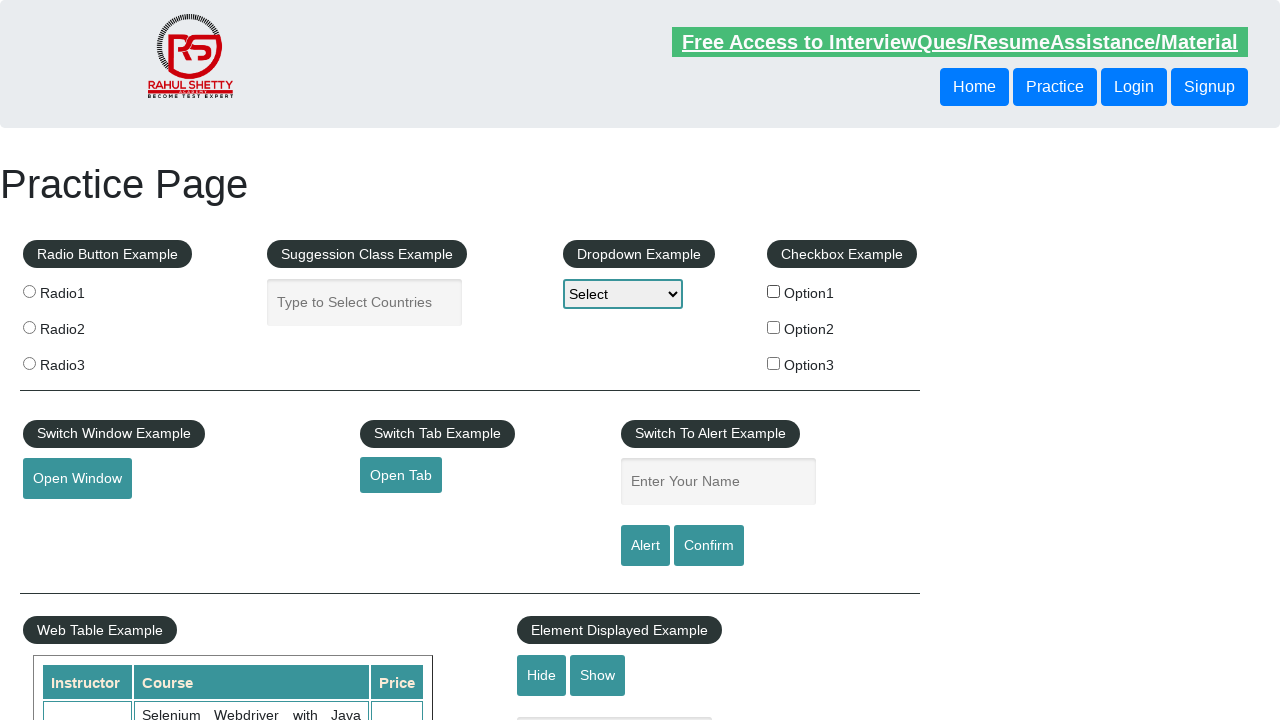